Tests different types of button interactions including double-click, right-click, and regular click on a demo page

Starting URL: https://demoqa.com/buttons

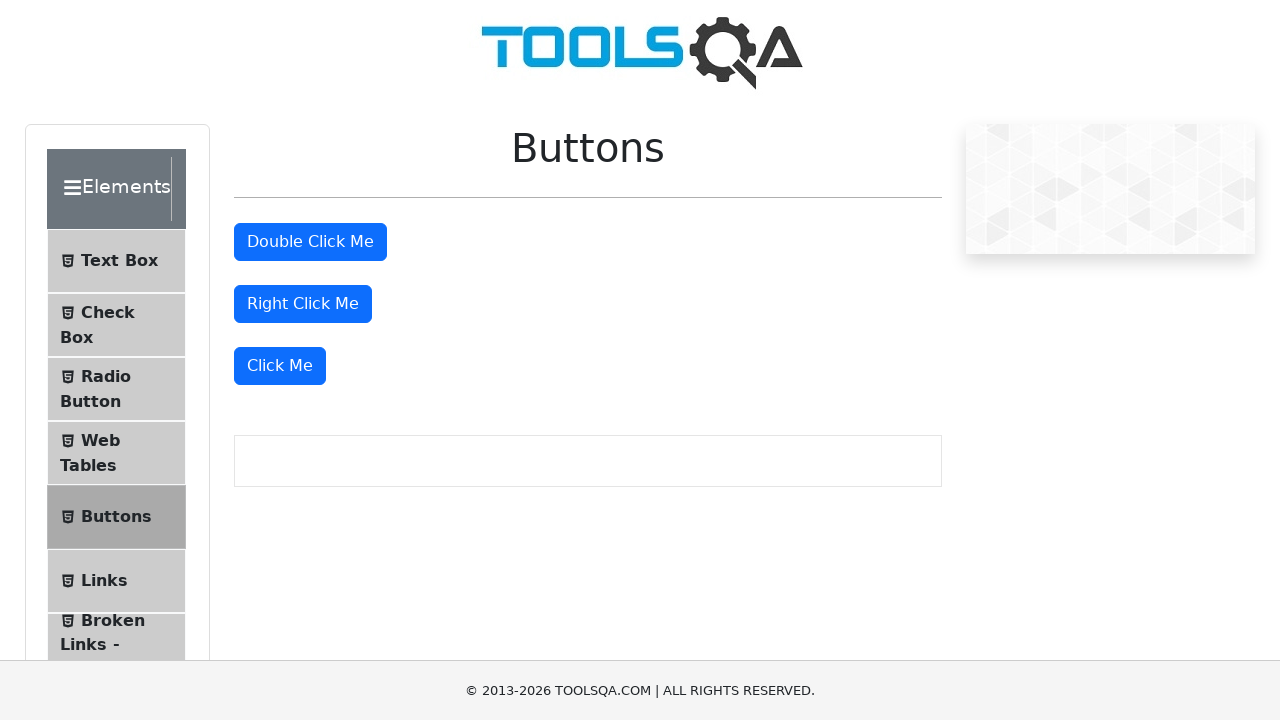

Double-clicked the double-click button at (310, 242) on #doubleClickBtn
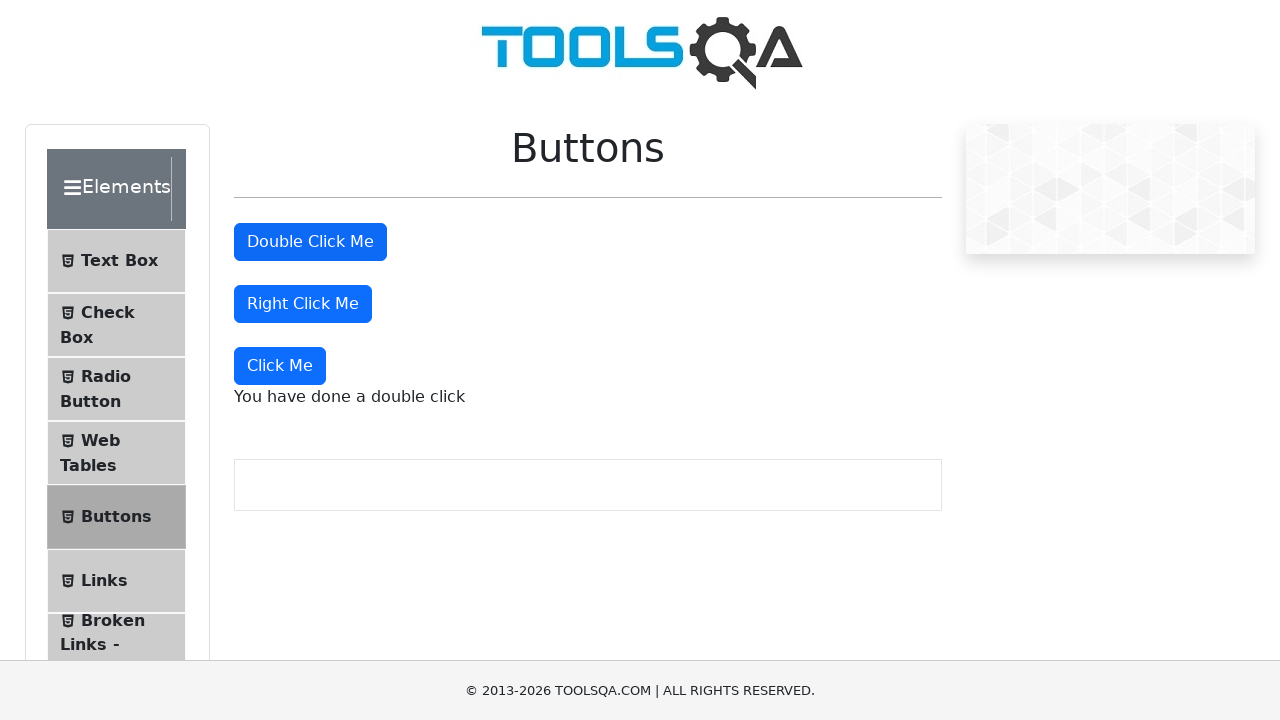

Double-click message appeared
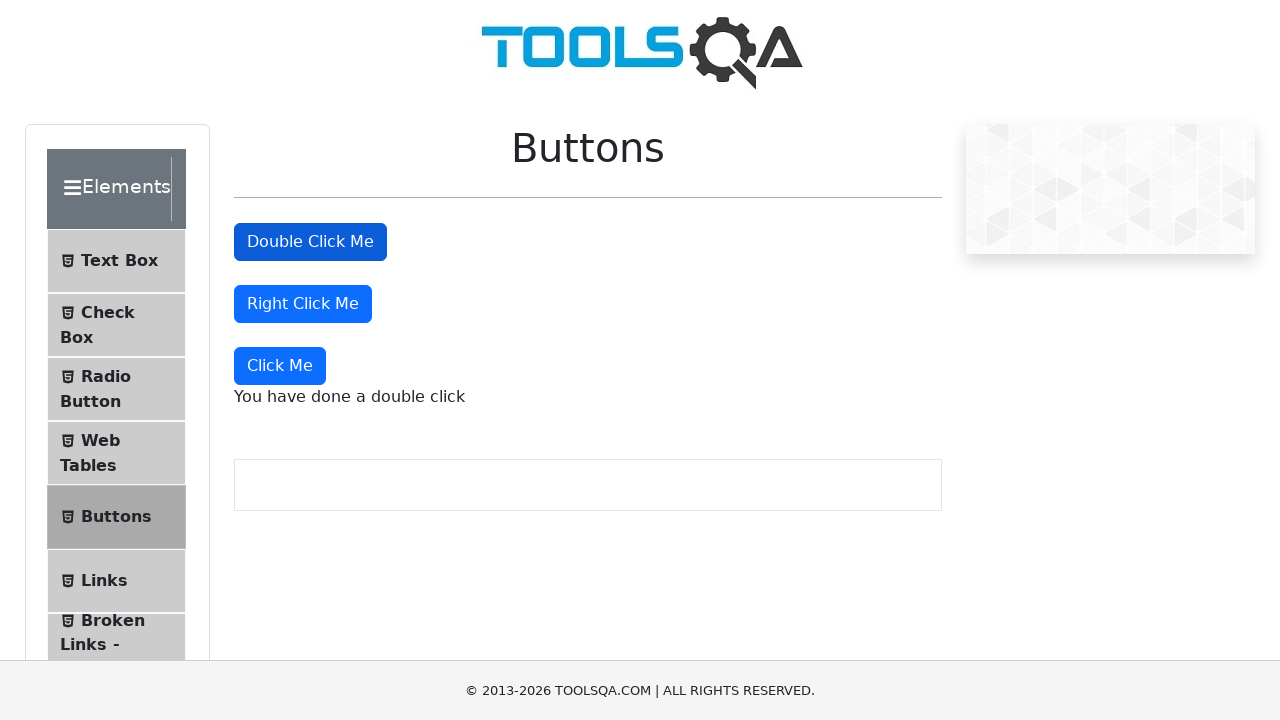

Right-clicked the right-click button at (303, 304) on #rightClickBtn
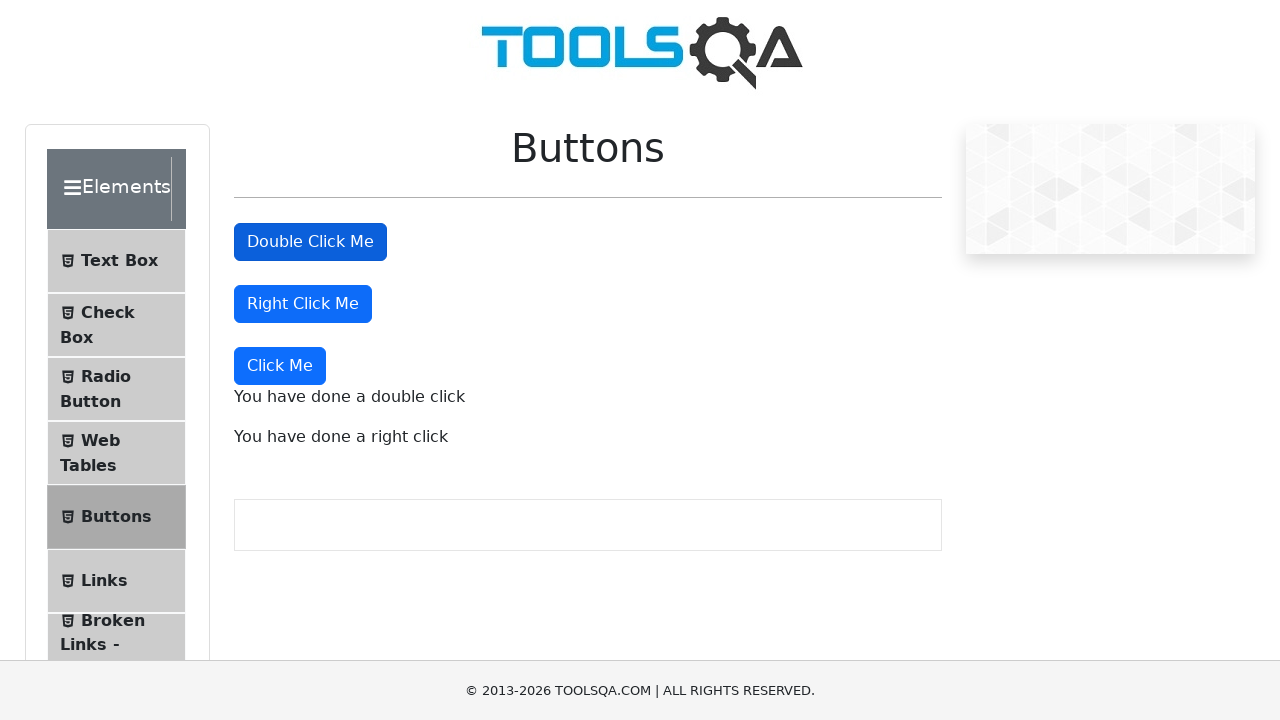

Right-click message appeared
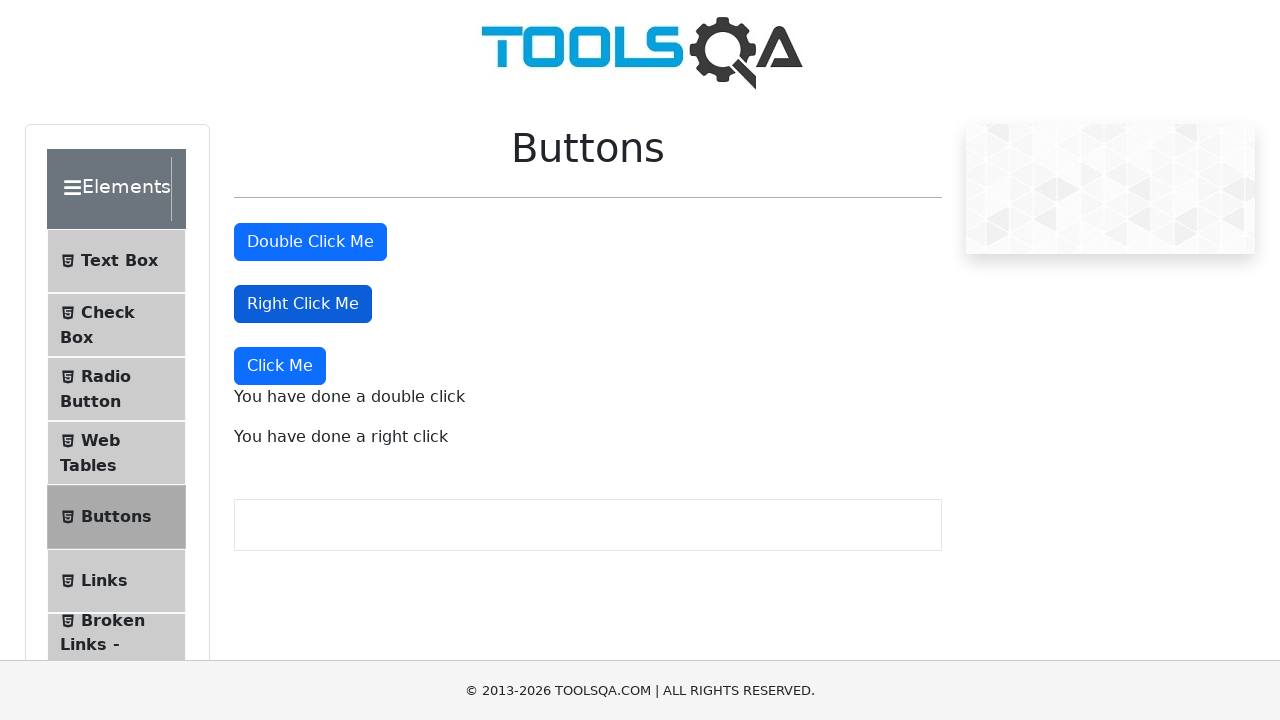

Clicked the dynamic click button at (280, 366) on xpath=//div/button[starts-with(text() , 'Click Me')]
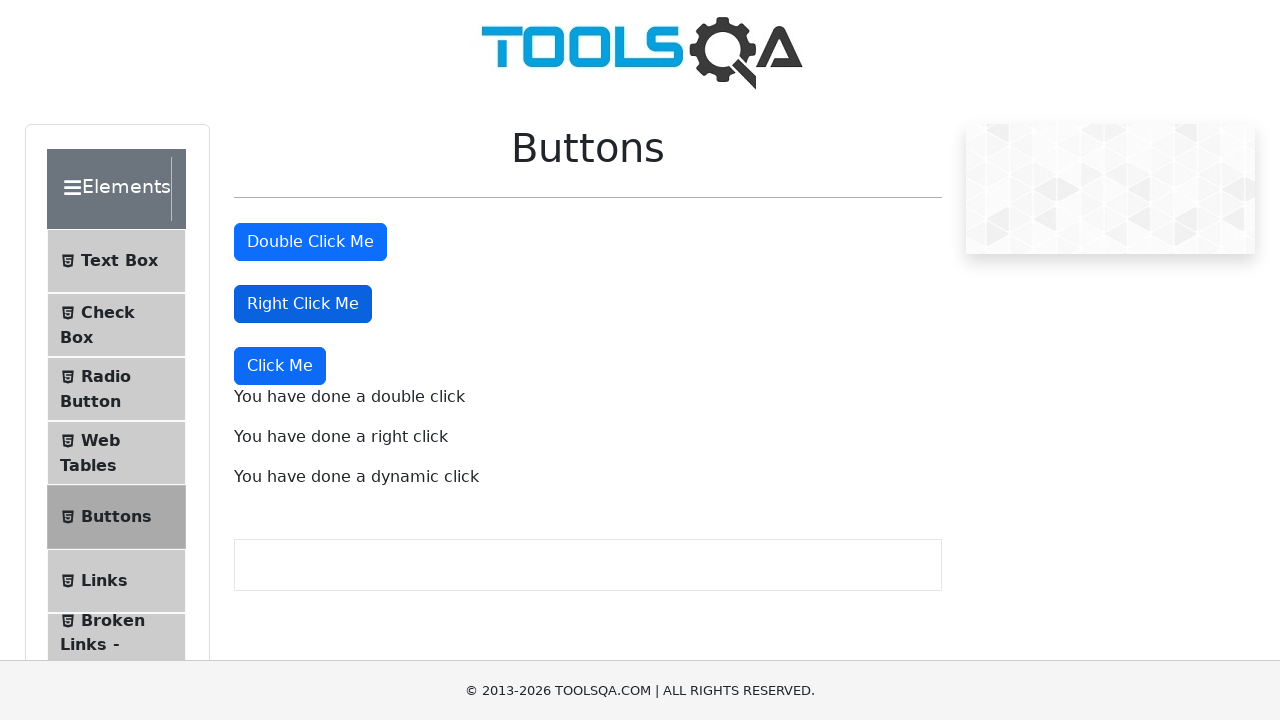

Dynamic click message appeared
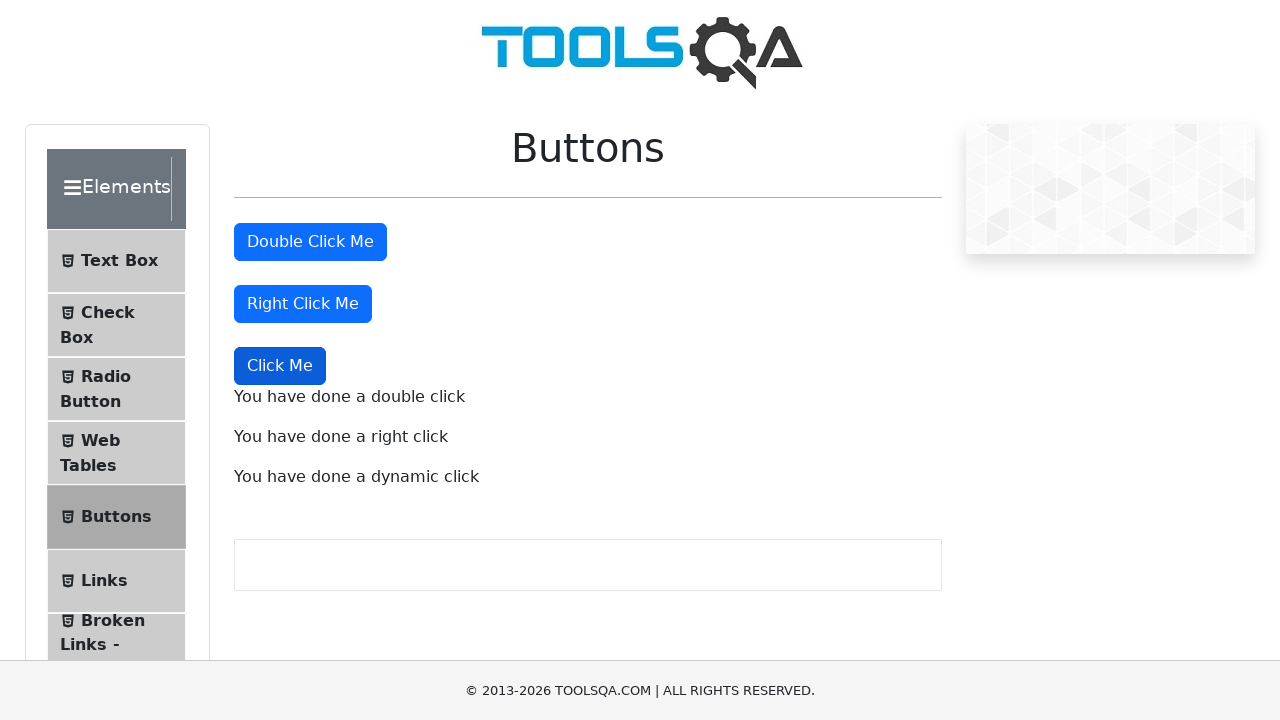

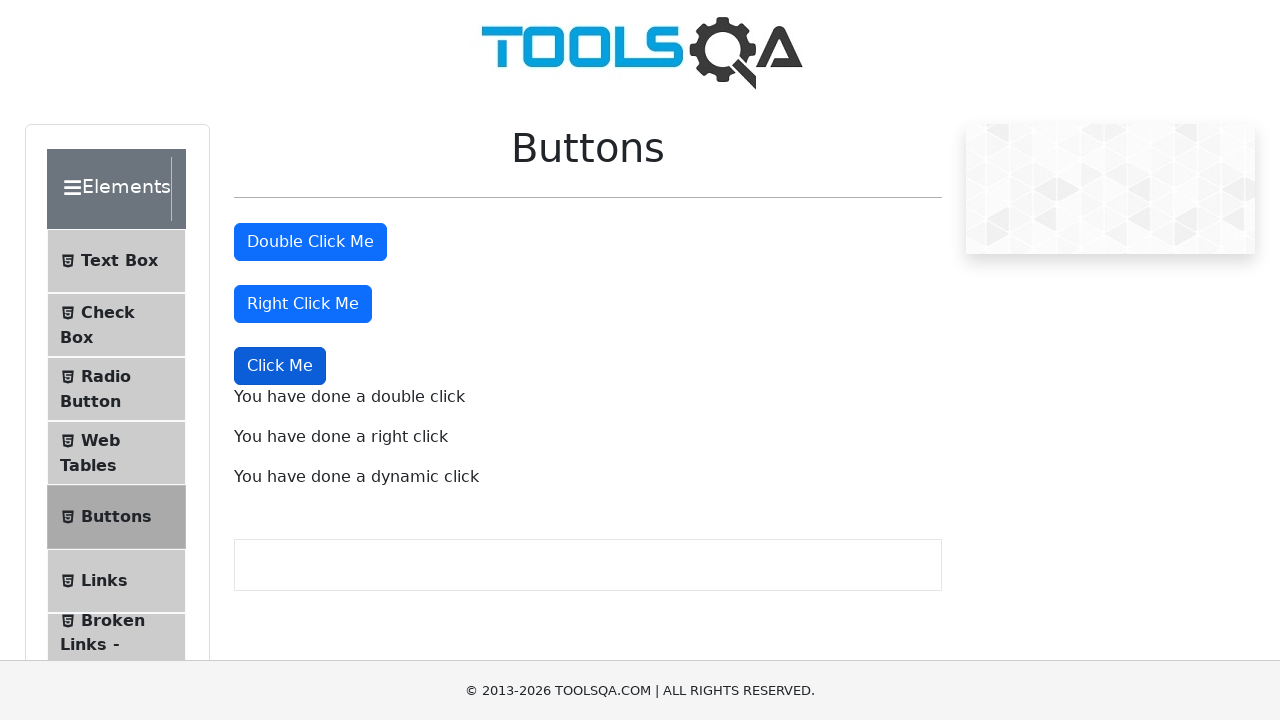